Tests a text box form by filling in username, email, current address, and permanent address fields, then submitting the form

Starting URL: https://demoqa.com/text-box

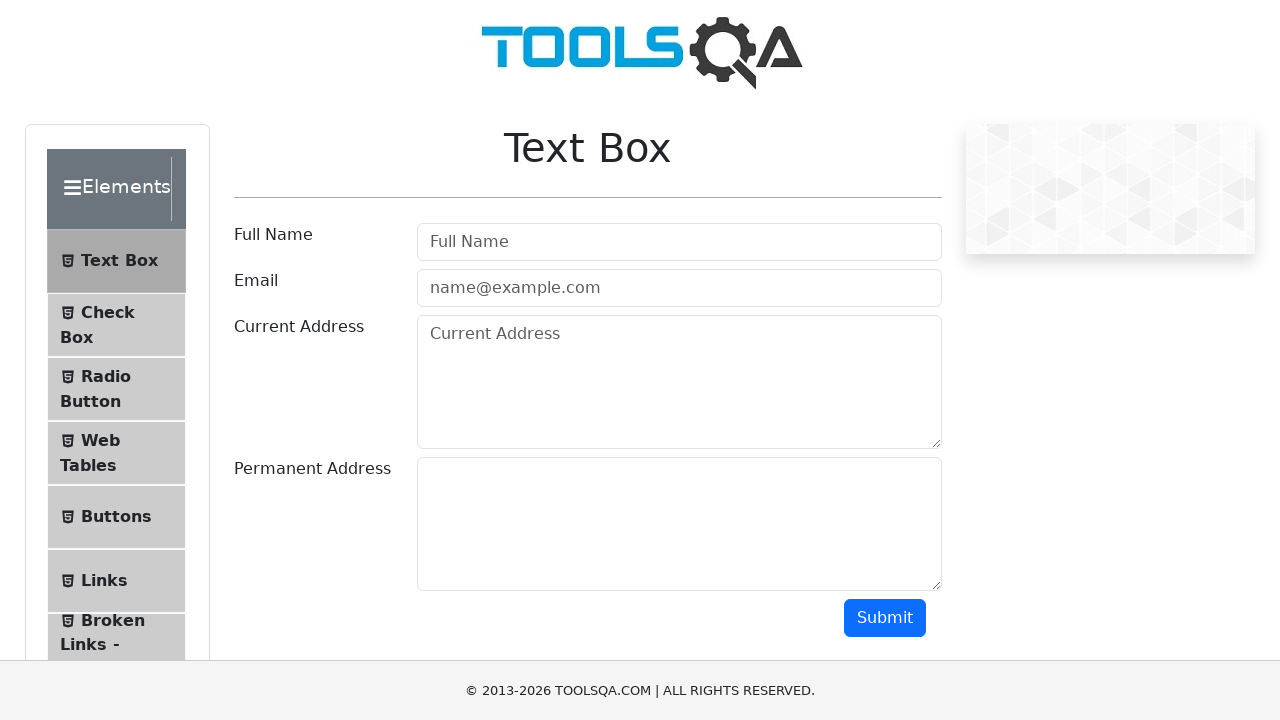

Filled username field with 'Test Username' on #userName
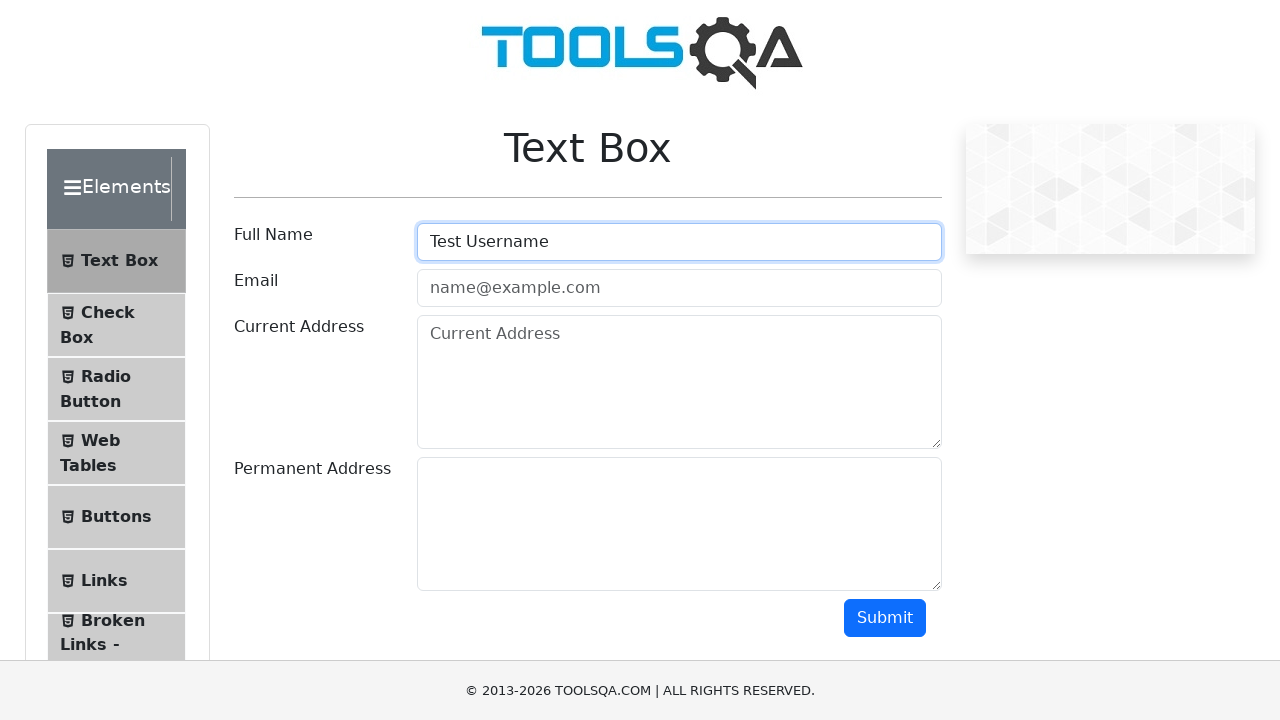

Filled email field with 'test@email.com' on [placeholder="name@example.com"]
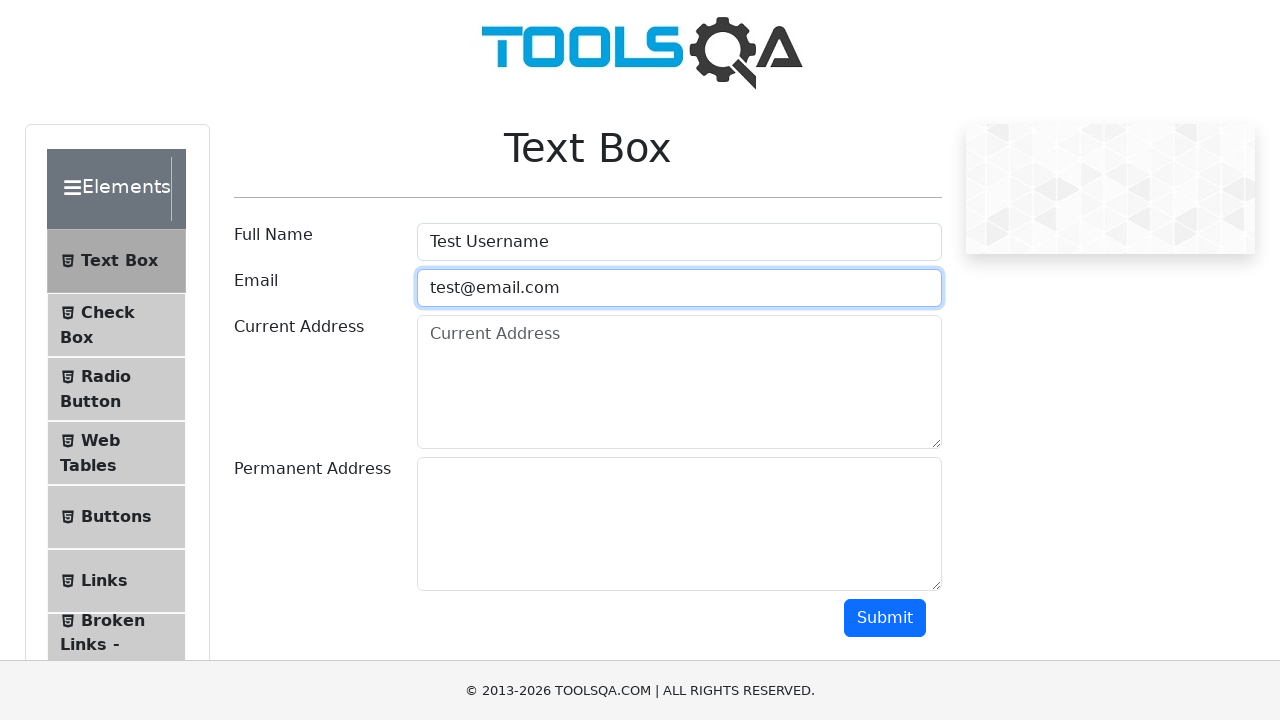

Filled current address field with 'This is the current address' on #currentAddress
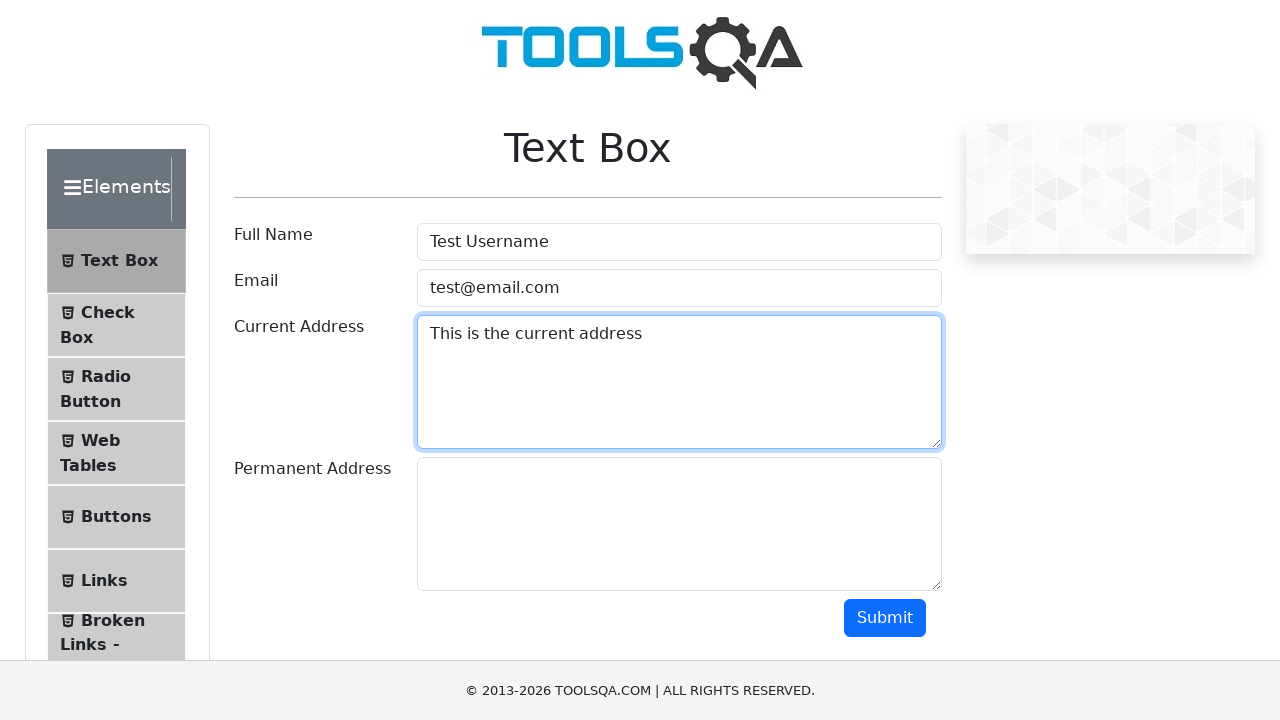

Filled permanent address field with 'This is the permanent address' on #permanentAddress
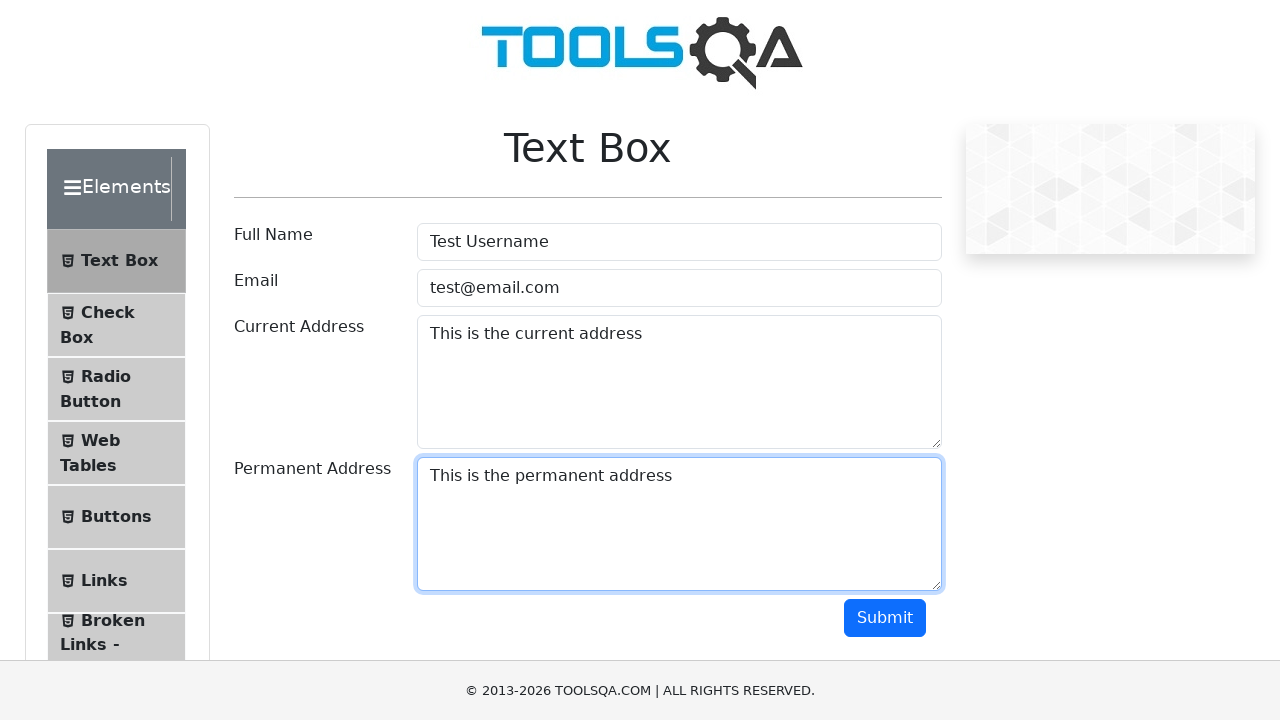

Clicked Submit button to submit the form at (885, 618) on button:has-text("Submit")
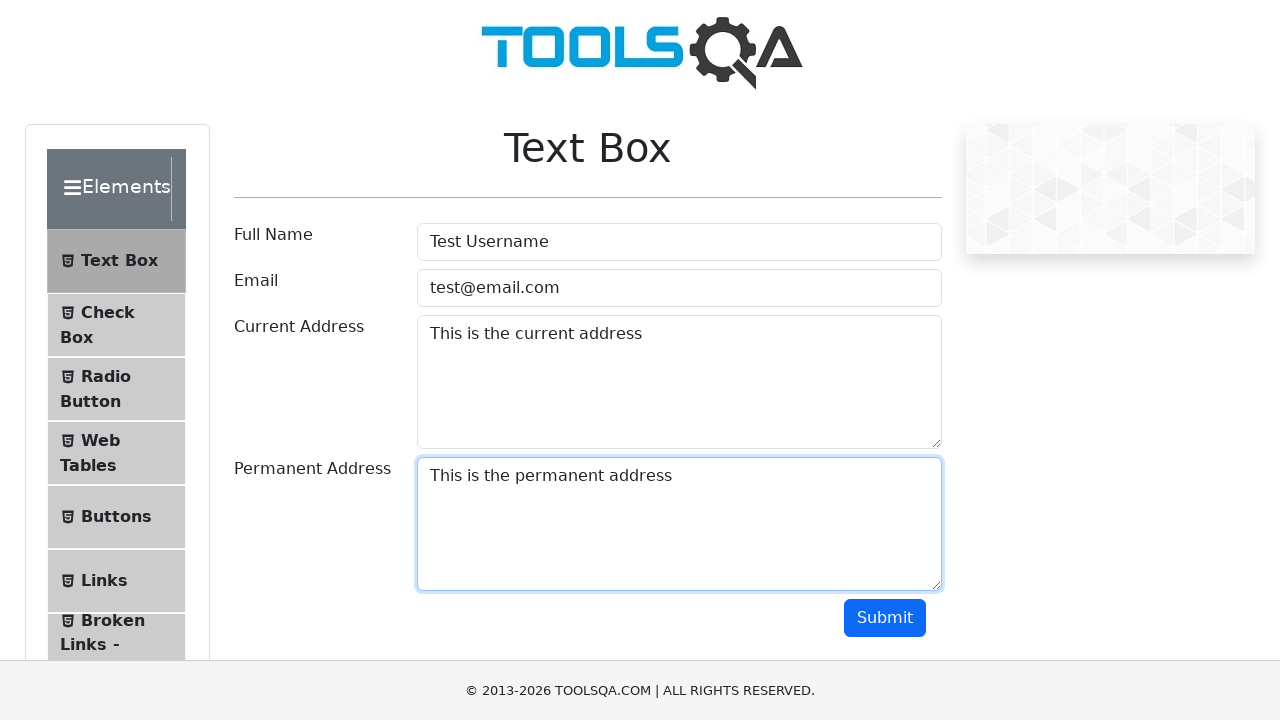

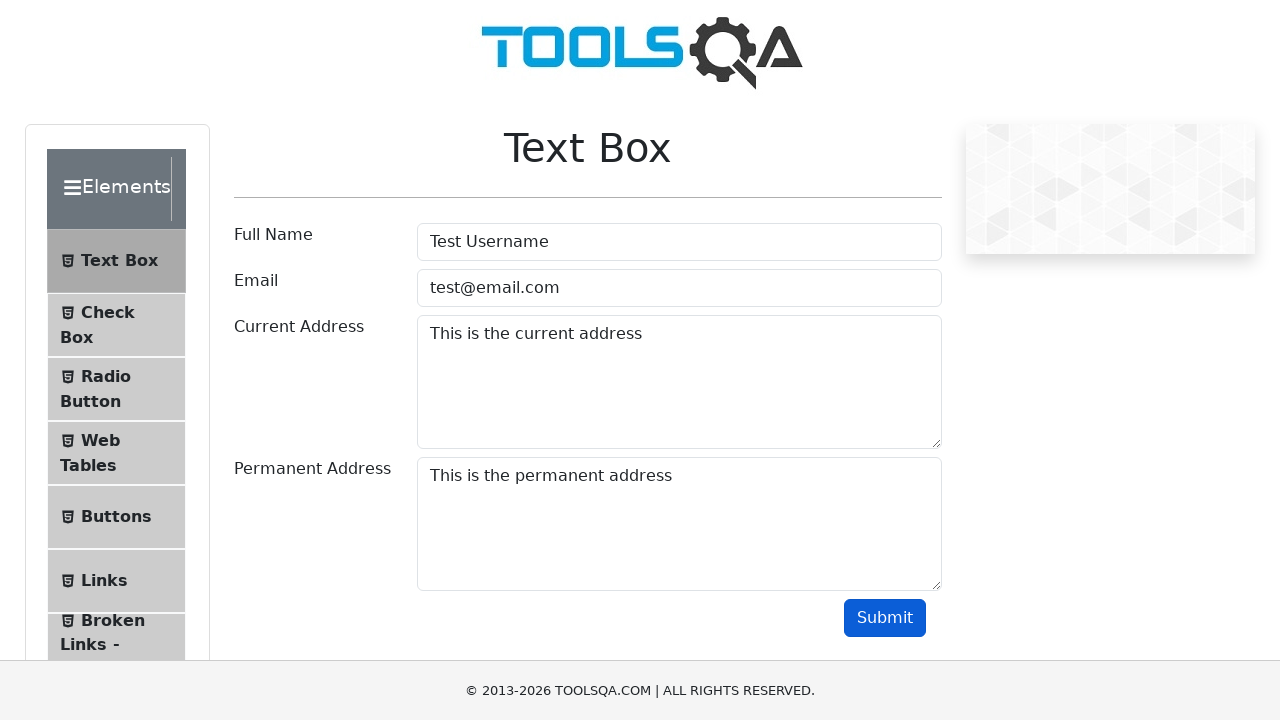